Attempts to interact with a search field on the Belgian INAMI government website

Starting URL: https://www.inami.fgov.be/fr

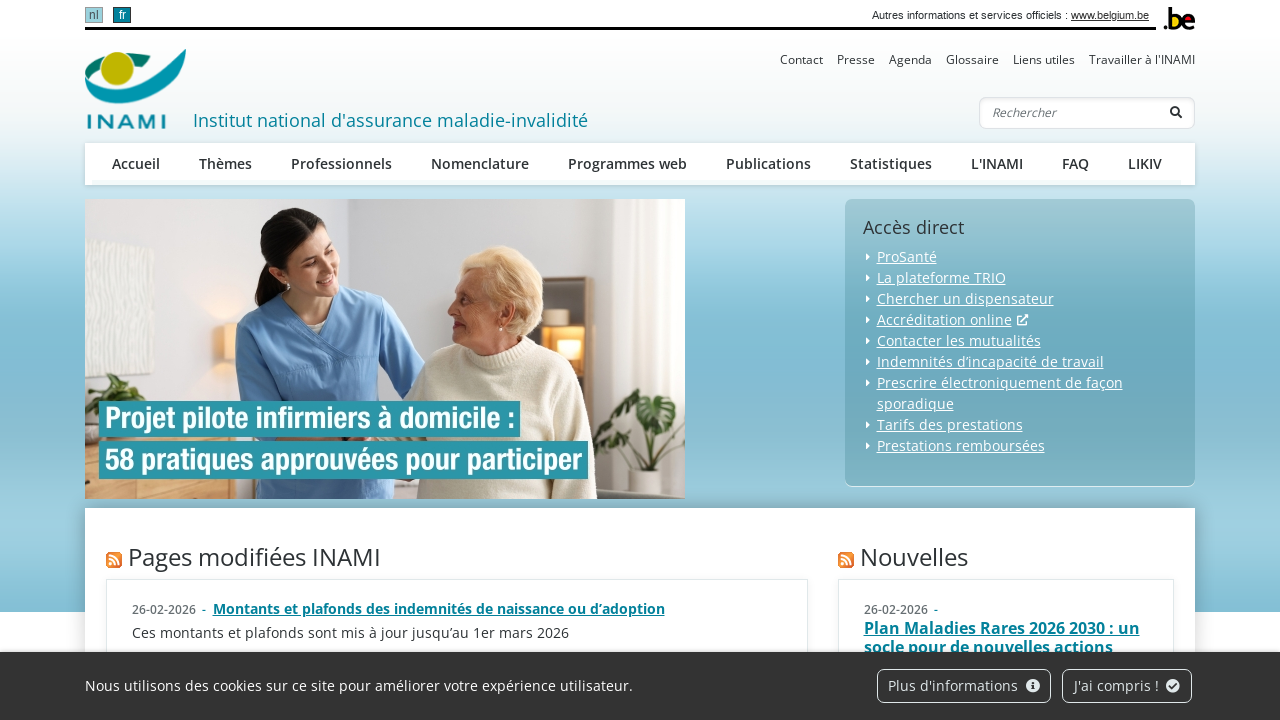

Filled search input with 'Hello, World!' using name='q' selector on input[name='q']
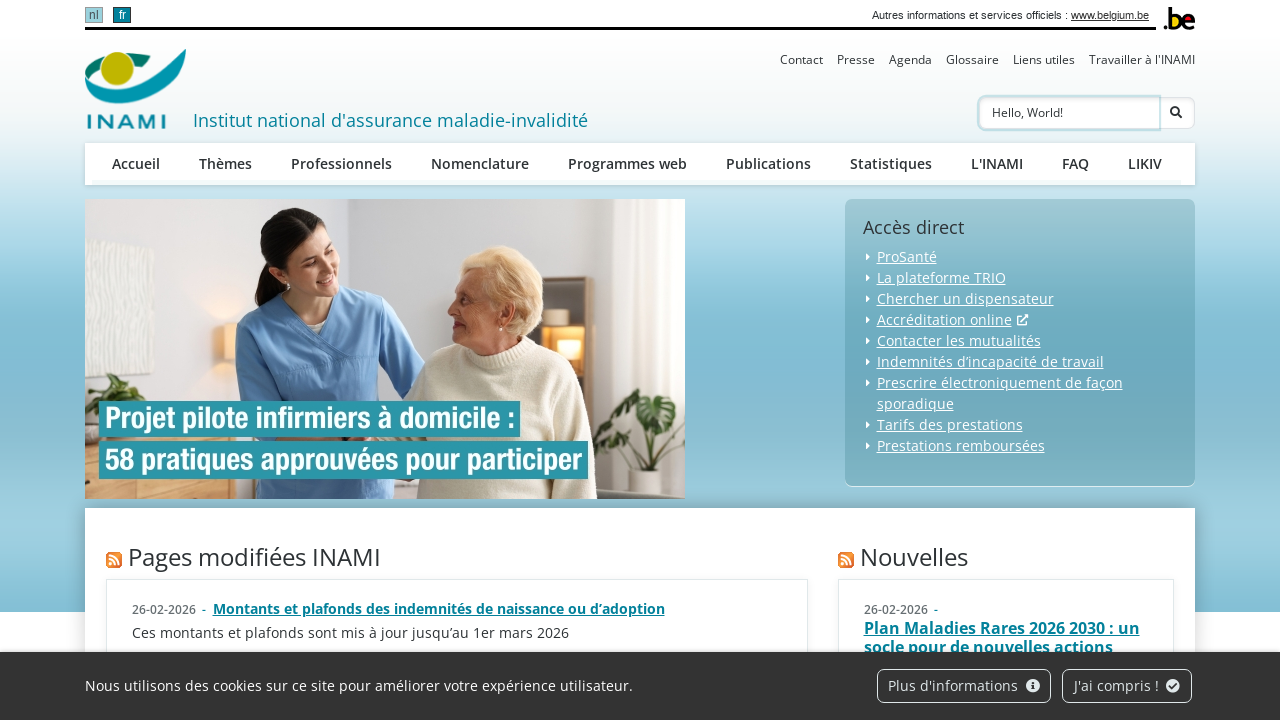

Pressed Enter to submit search query on input[name='q']
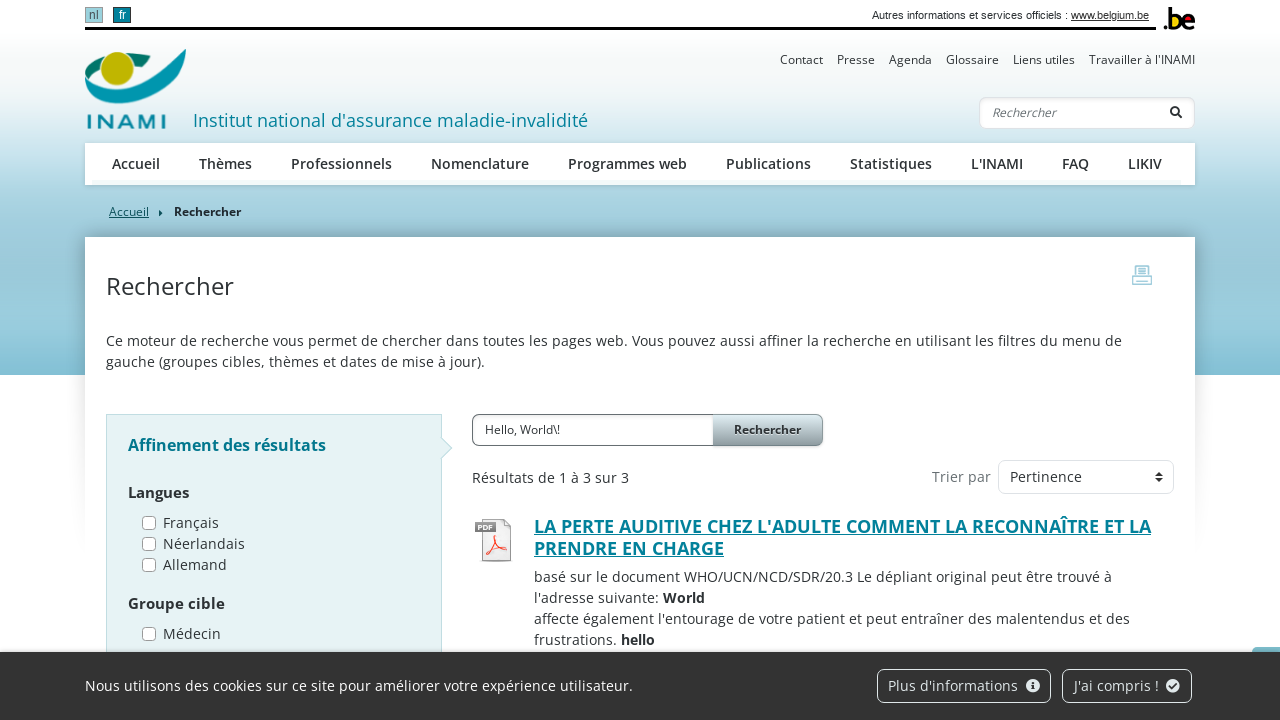

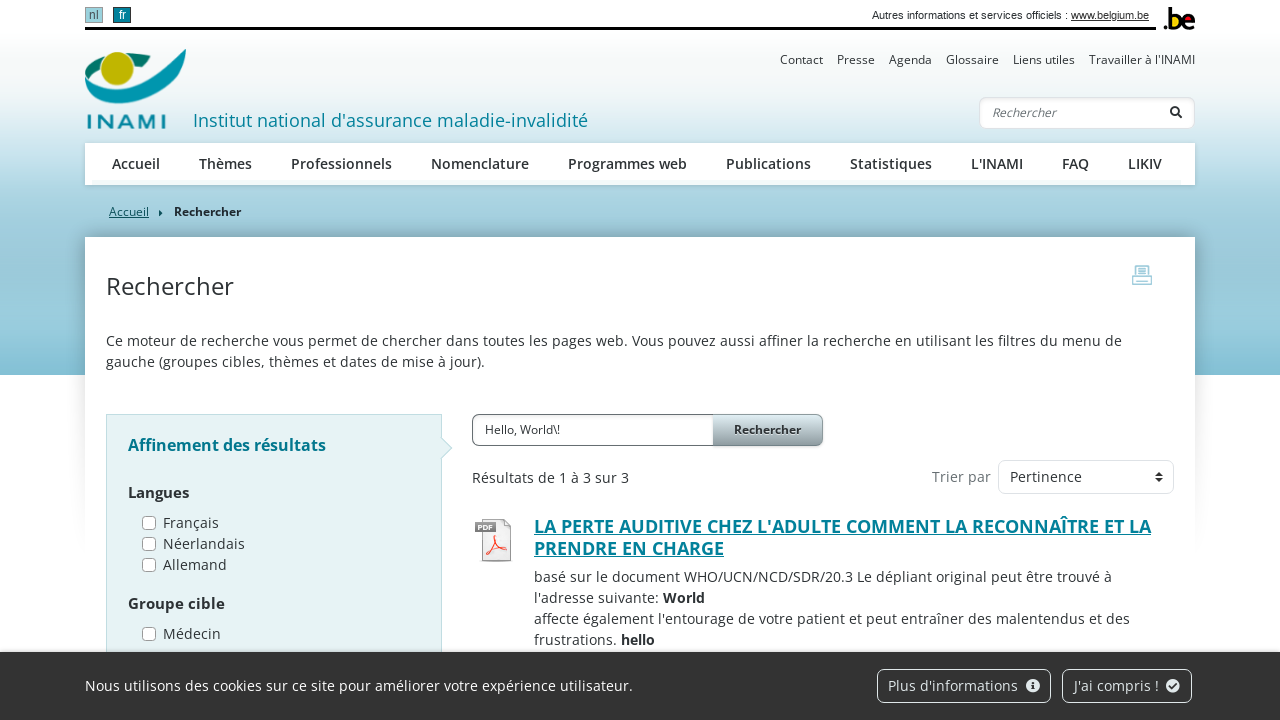